Navigates to Flipkart homepage and verifies the page loads successfully

Starting URL: https://www.flipkart.com/

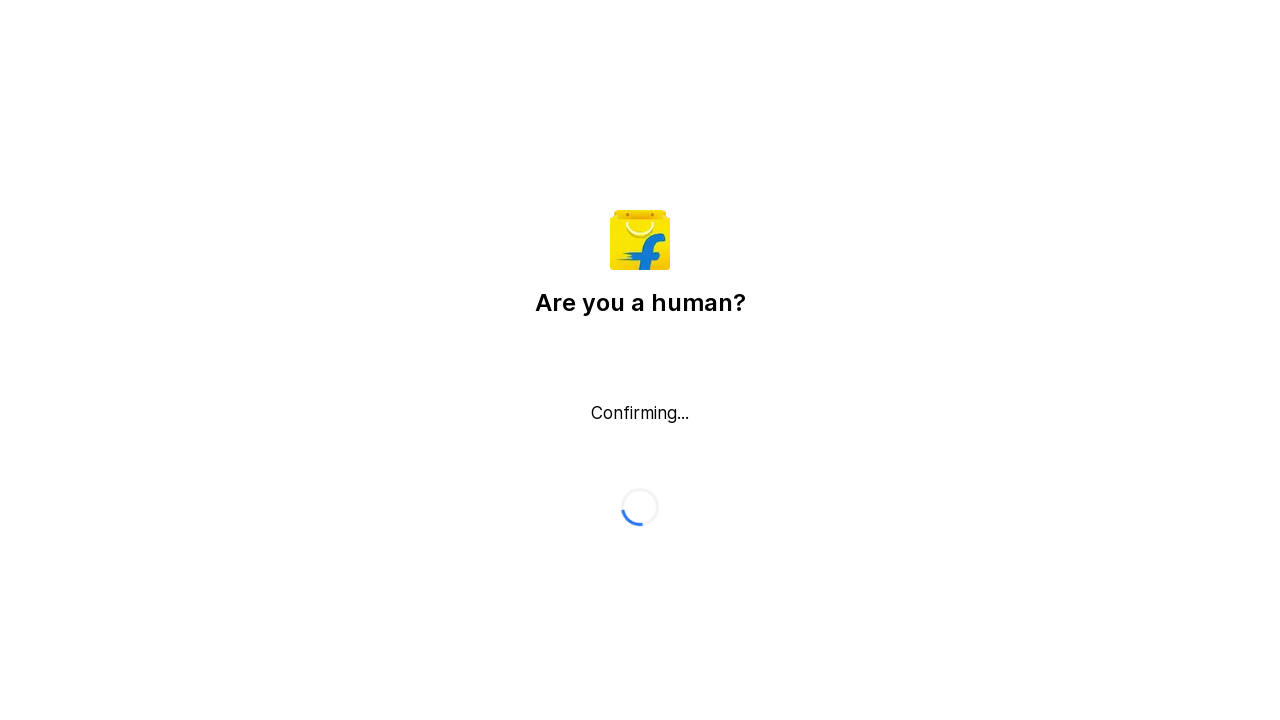

Waited for page DOM to be fully loaded
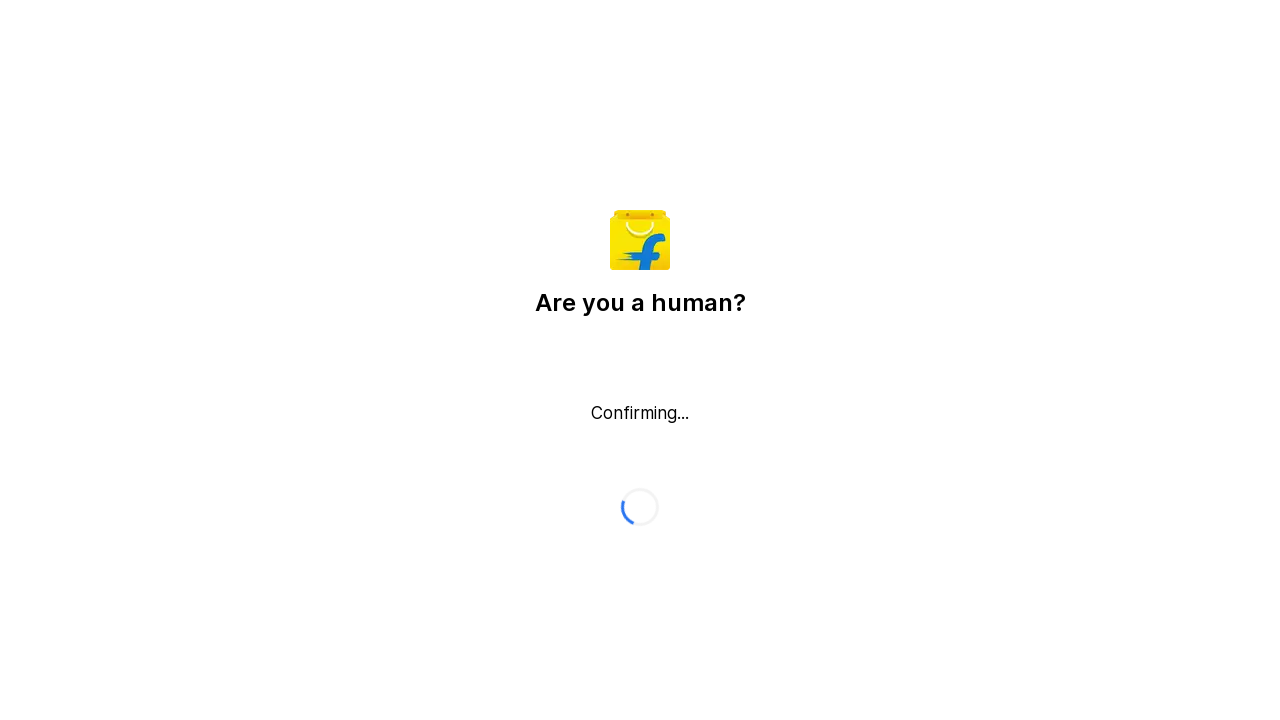

Verified Flipkart homepage loaded by detecting logo or header element
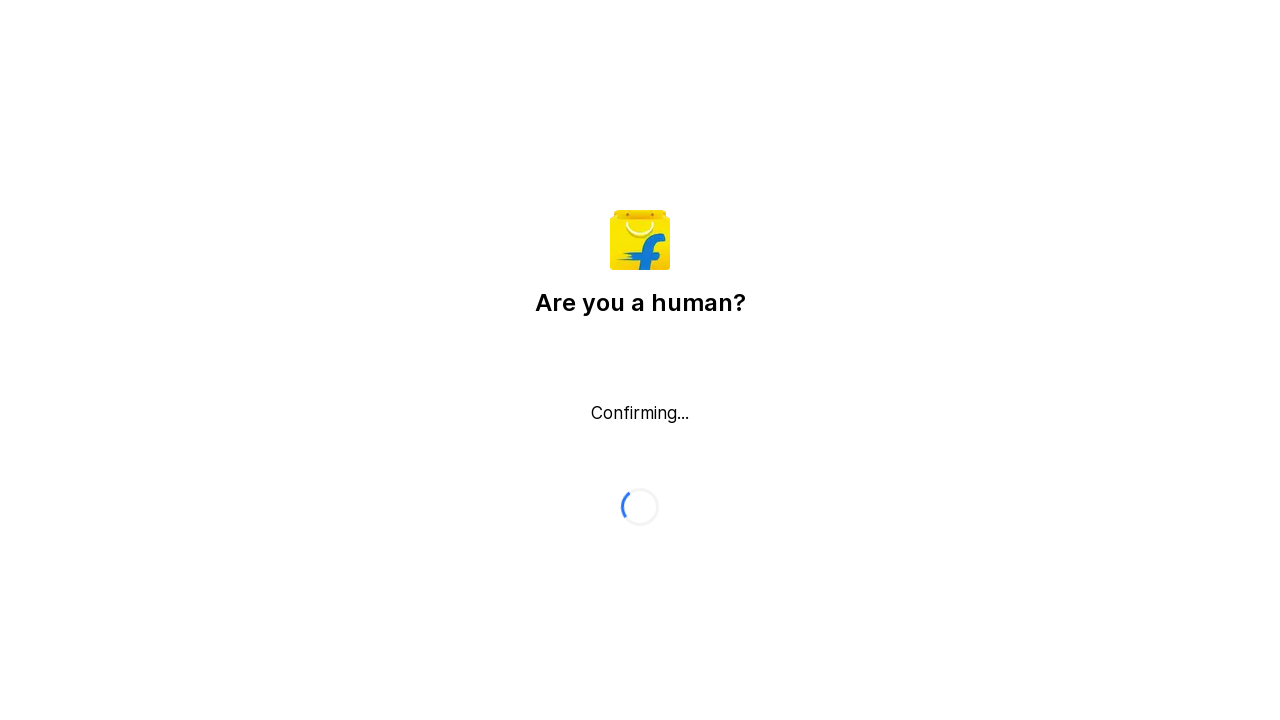

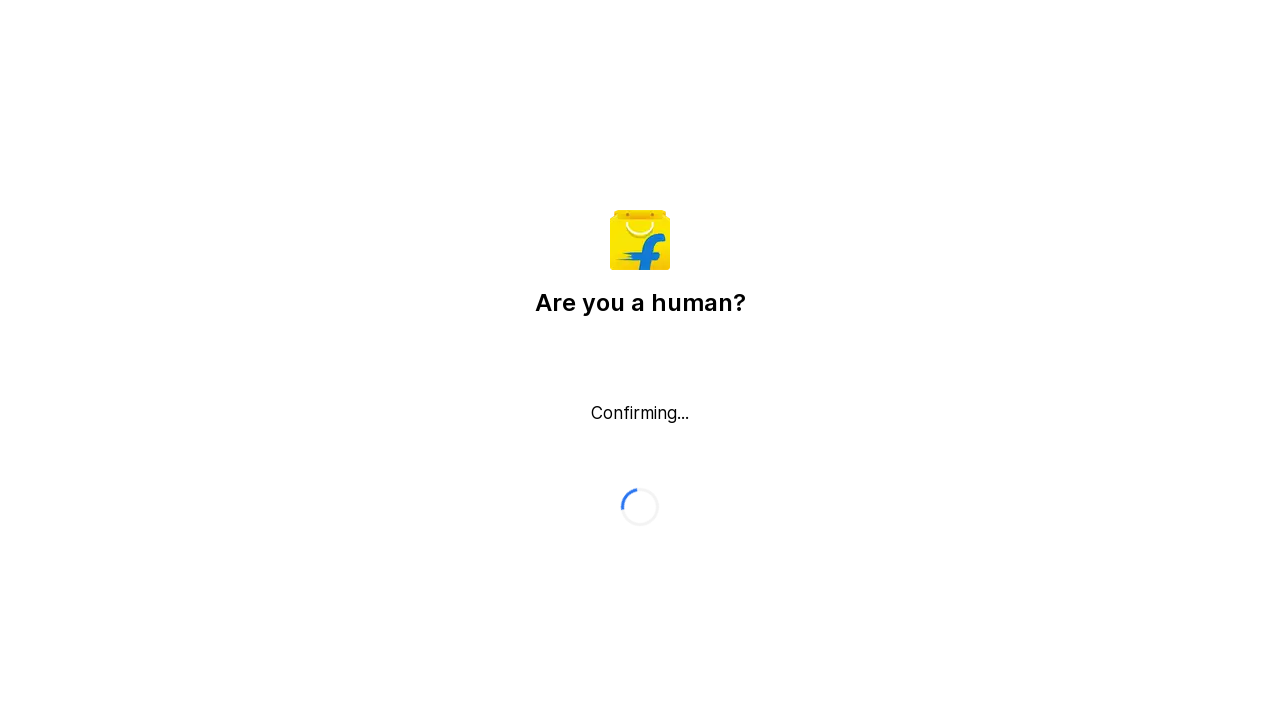